Tests selecting the "One Way" radio button option on a flight booking form

Starting URL: https://rahulshettyacademy.com/dropdownsPractise/

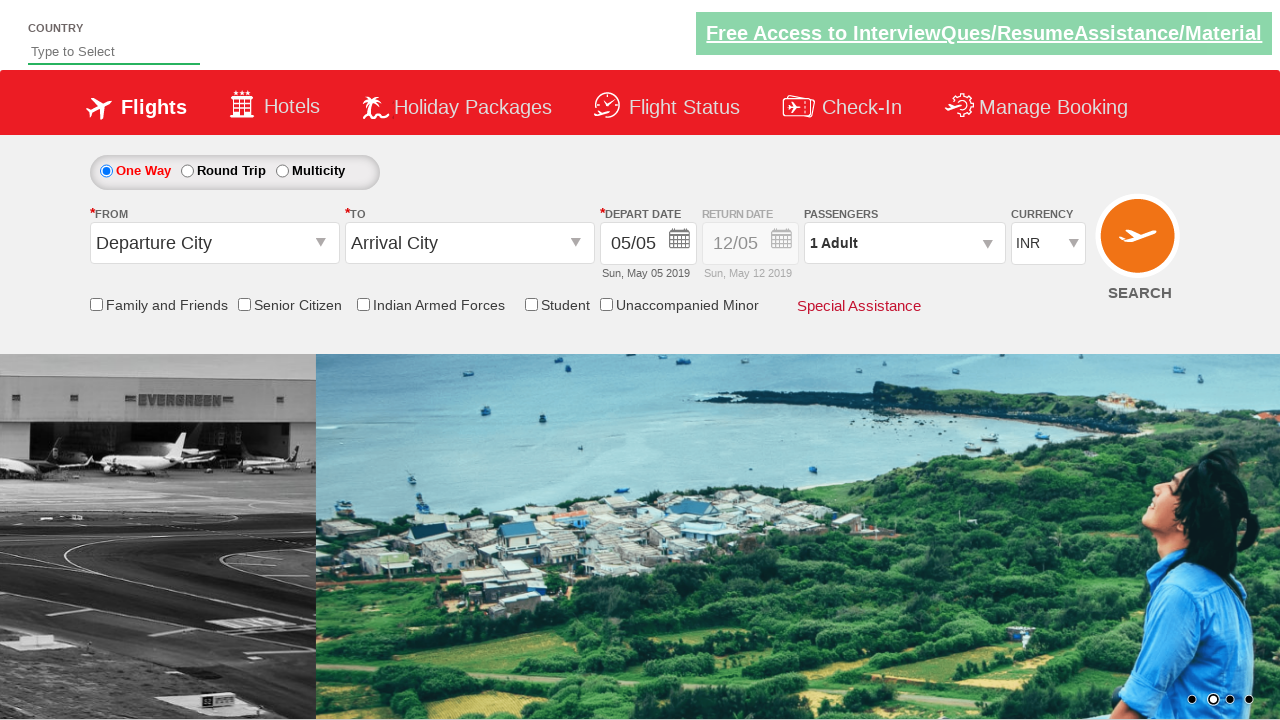

Navigated to flight booking form at https://rahulshettyacademy.com/dropdownsPractise/
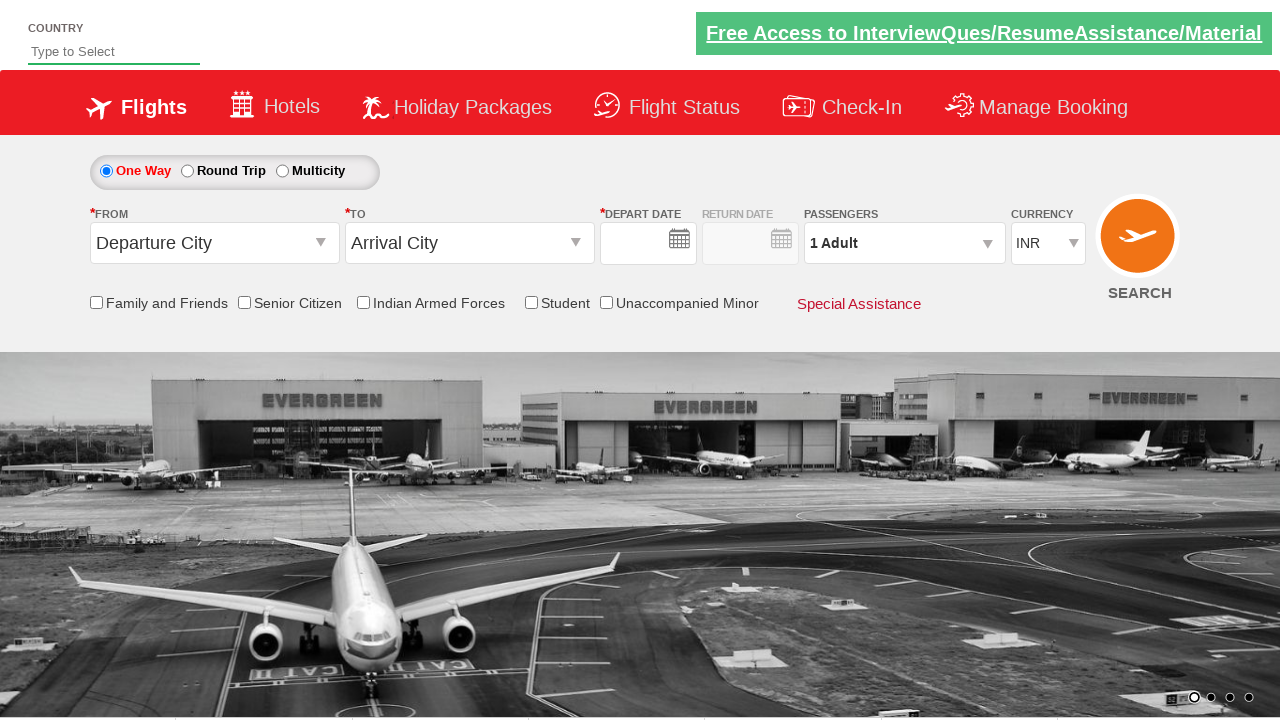

Clicked the 'One Way' radio button option at (146, 170) on xpath=//label[text()='One Way']
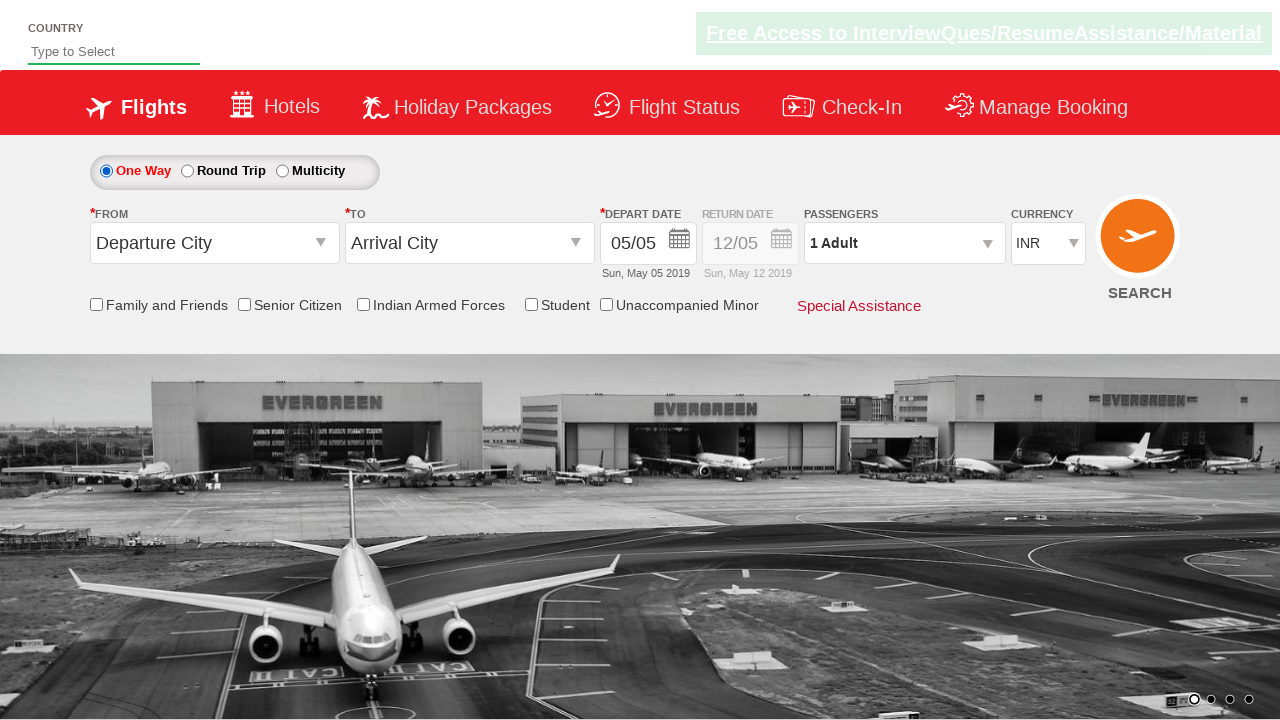

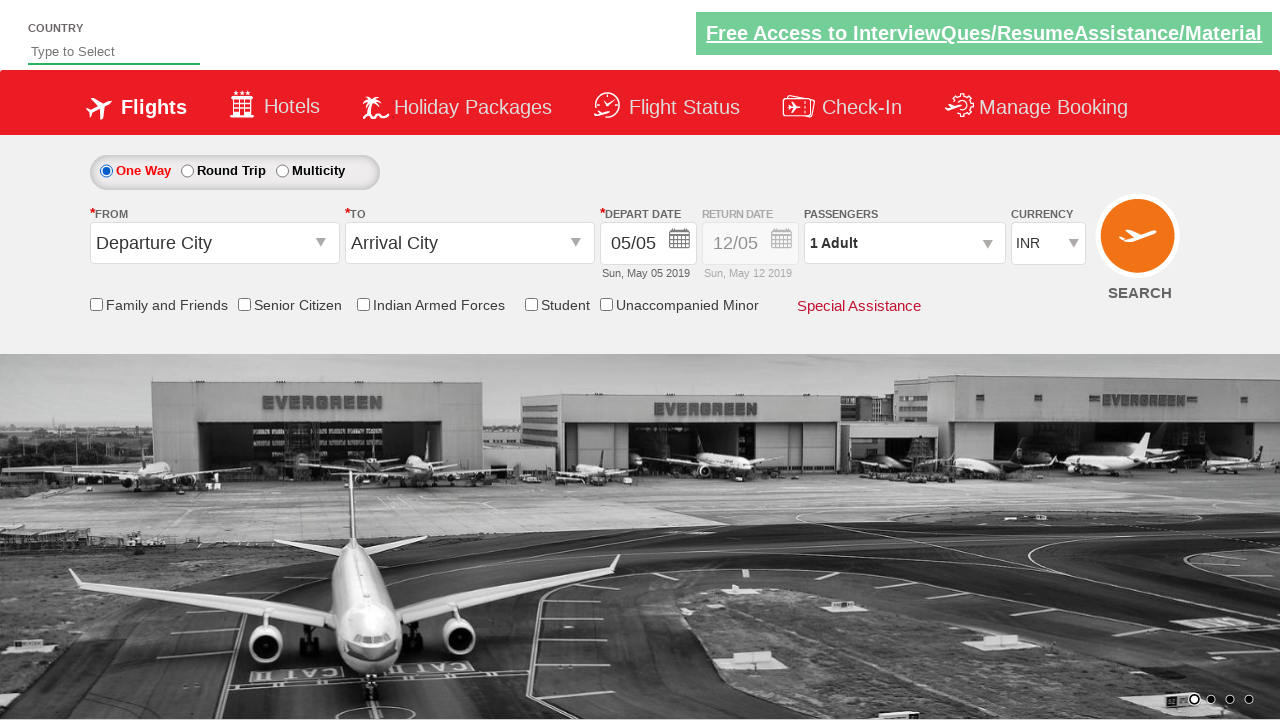